Navigates to the LMS site, clicks on the "All Courses" link, and verifies that courses are displayed on the page

Starting URL: https://alchemy.hguy.co/lms

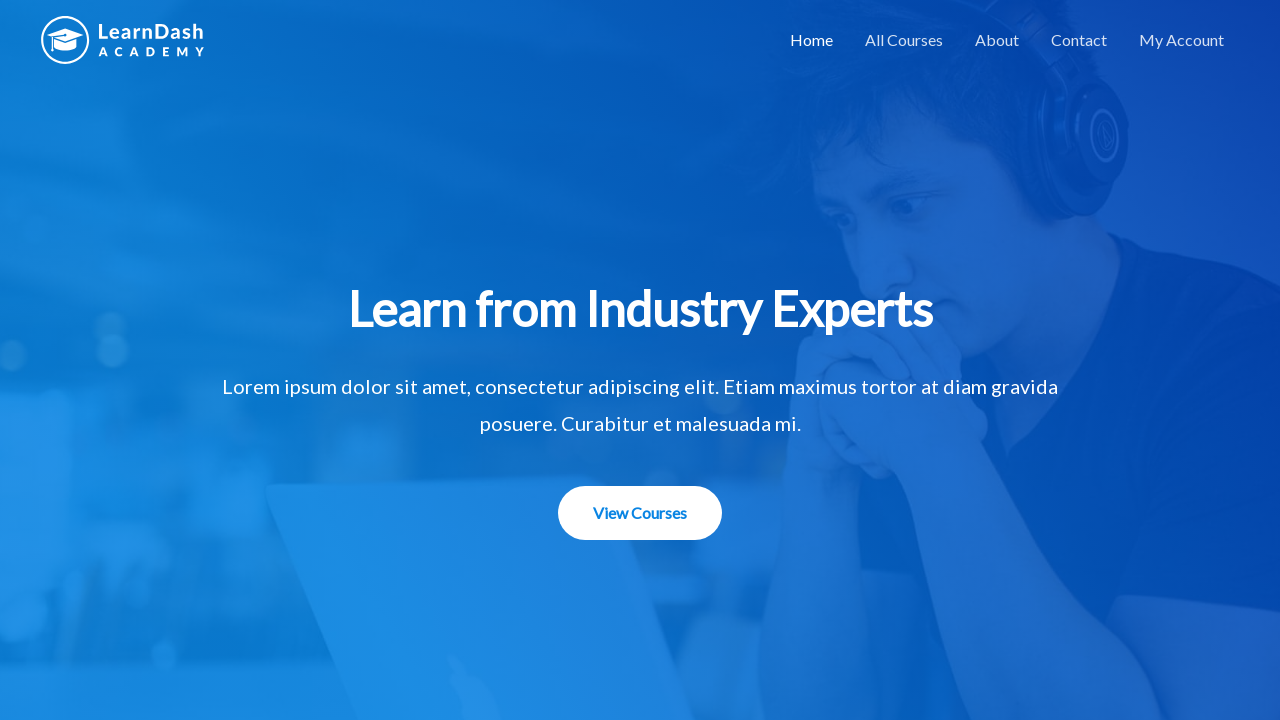

Clicked on 'All Courses' link at (904, 40) on xpath=//*[contains(@href, 'all-courses')]
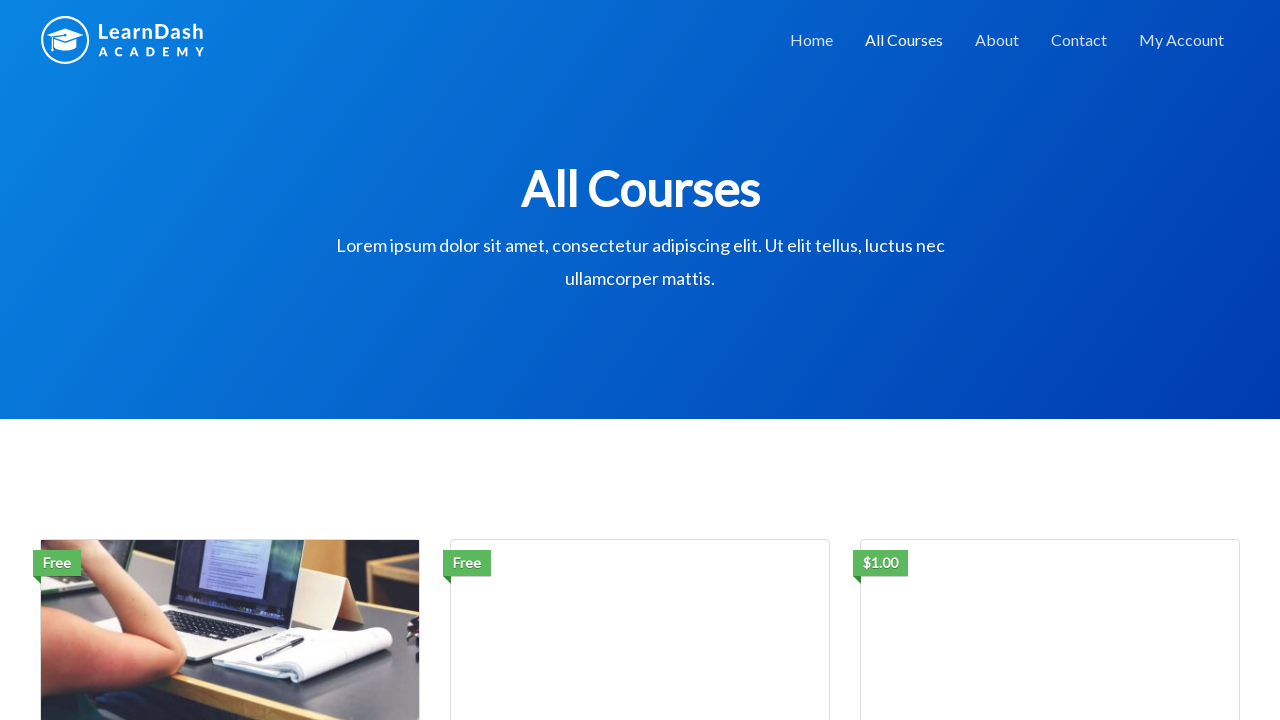

Courses loaded on the page
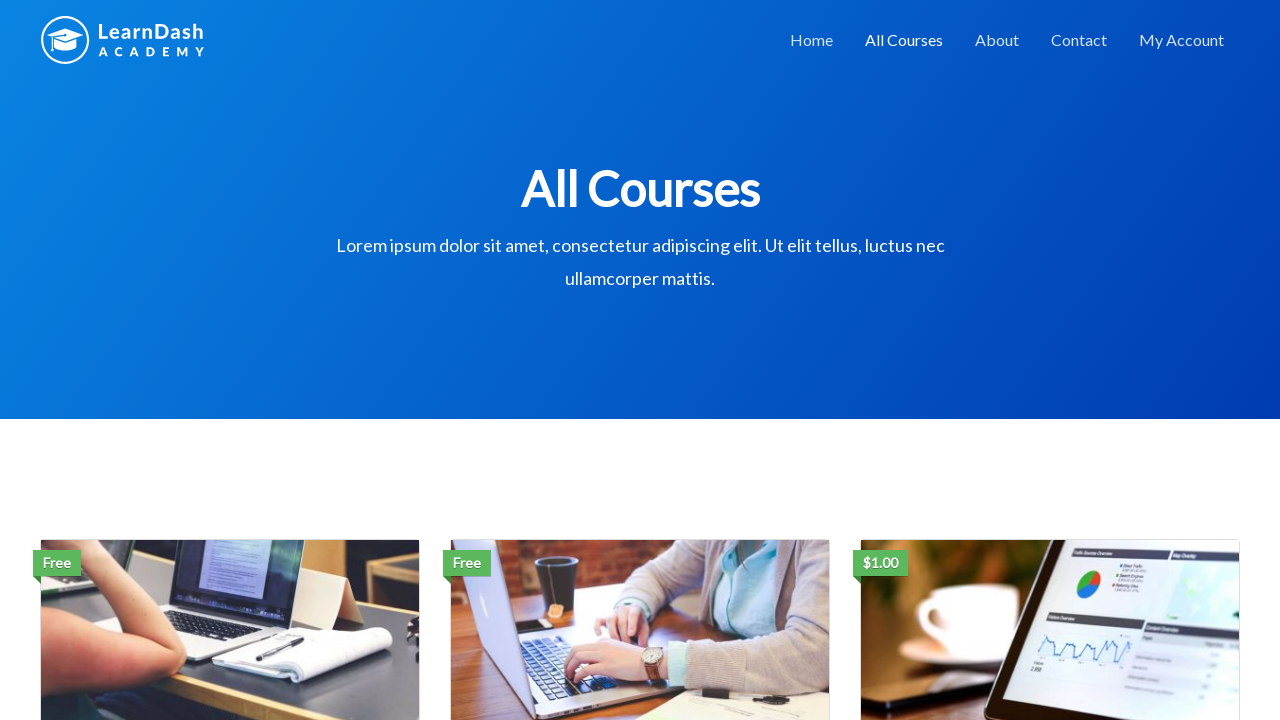

Retrieved all course elements from the page
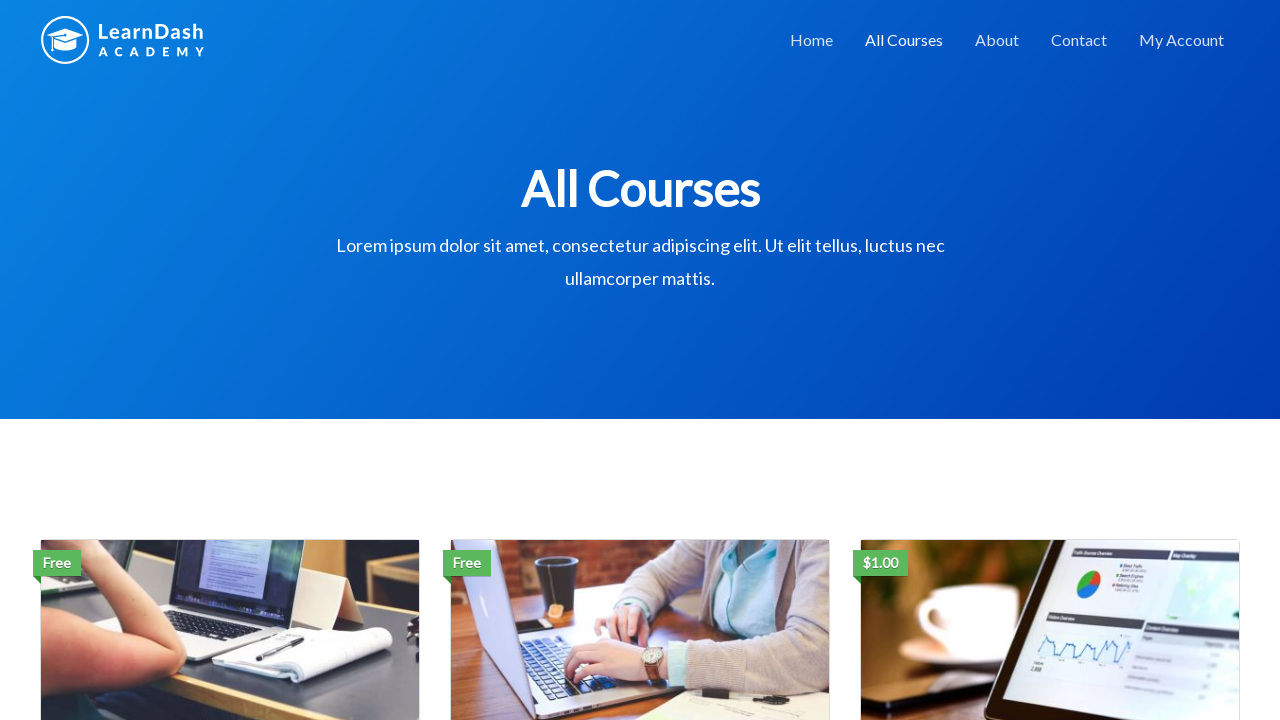

Number of courses found in All Courses page are: 3
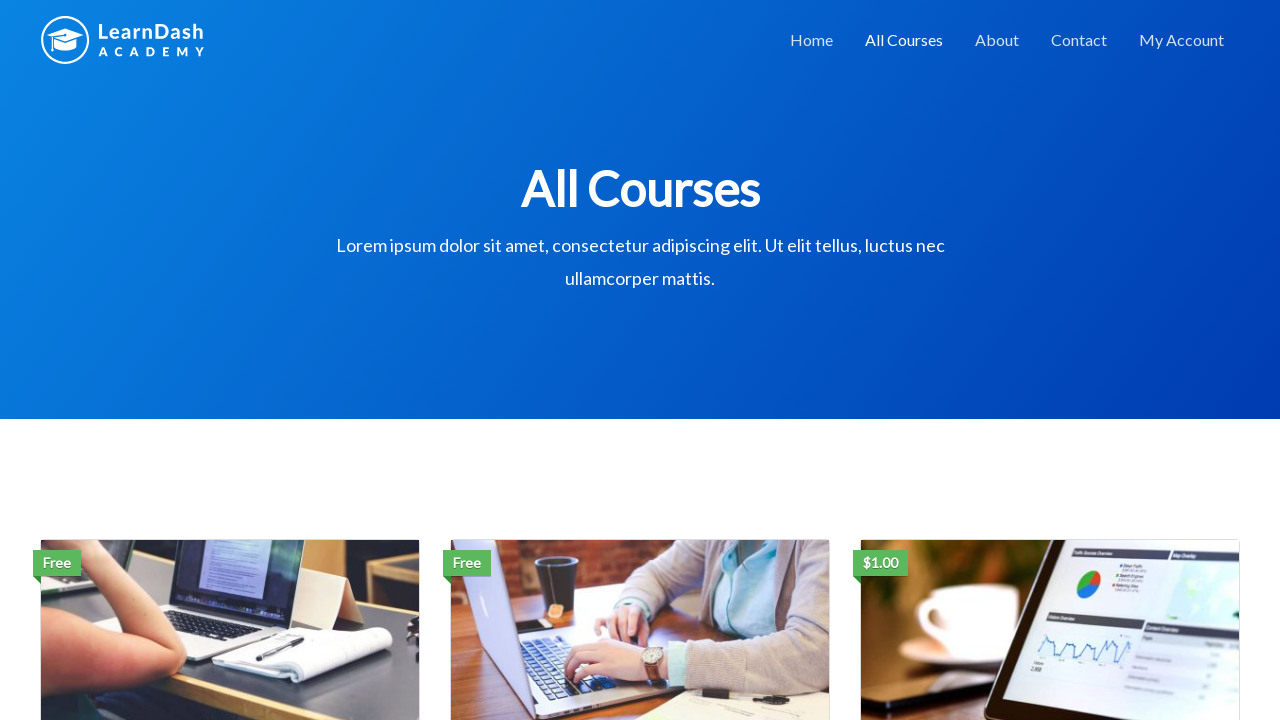

Course Number 1 title is Social Media Marketing
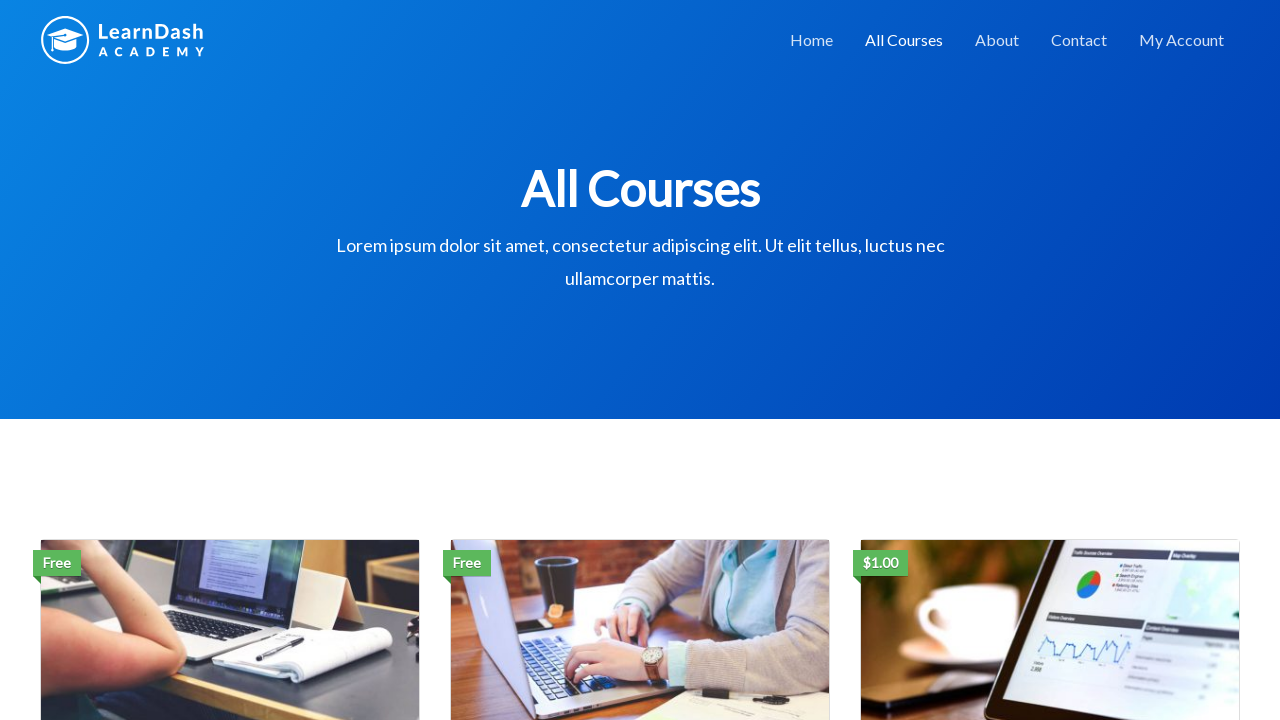

Course Number 2 title is Email Marketing Strategies
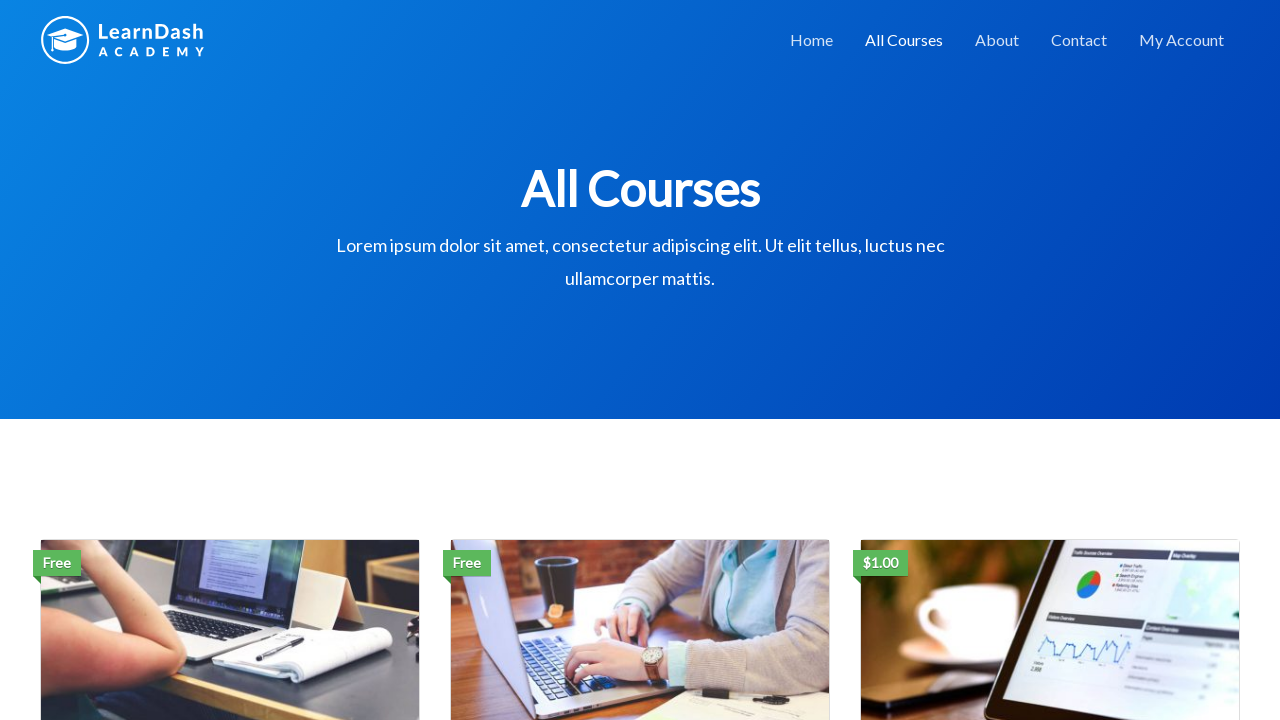

Course Number 3 title is Content Marketing
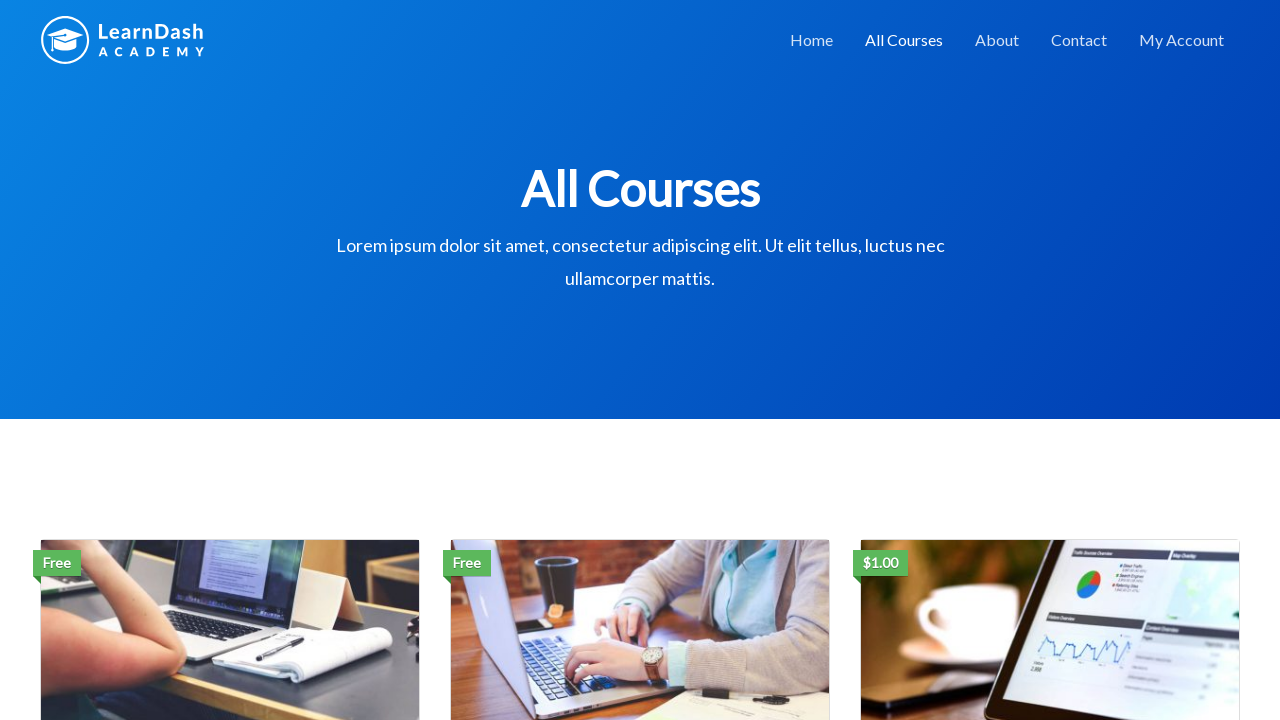

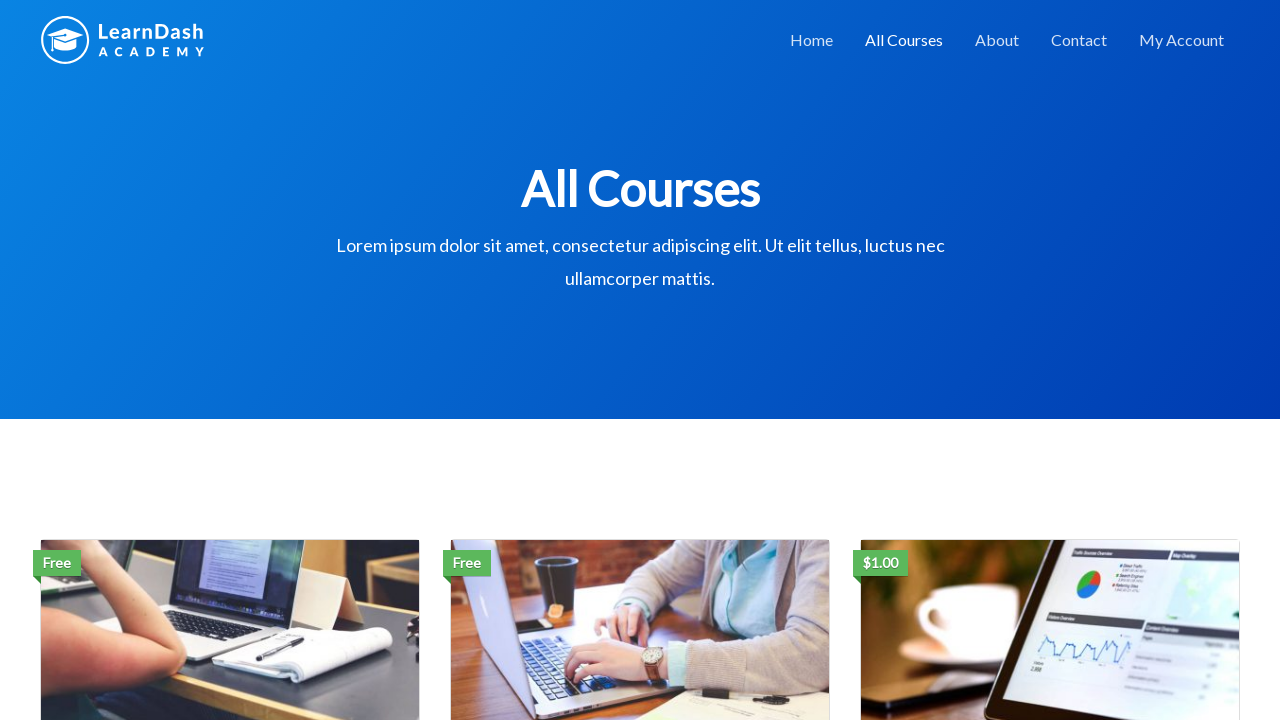